Navigates to the Swarthmore College course catalog, clicks on the first department, and waits for the course listing elements to load.

Starting URL: https://catalog.swarthmore.edu/content.php?catoid=7&navoid=194

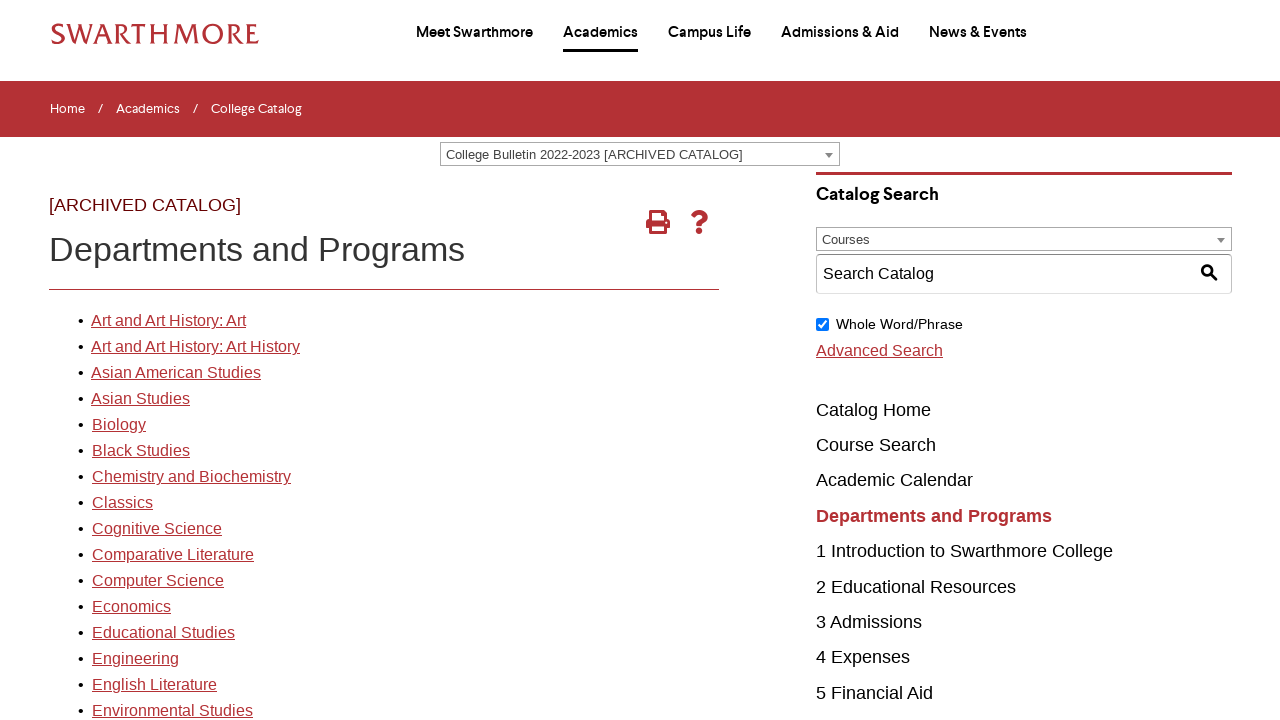

Navigated to Swarthmore College course catalog
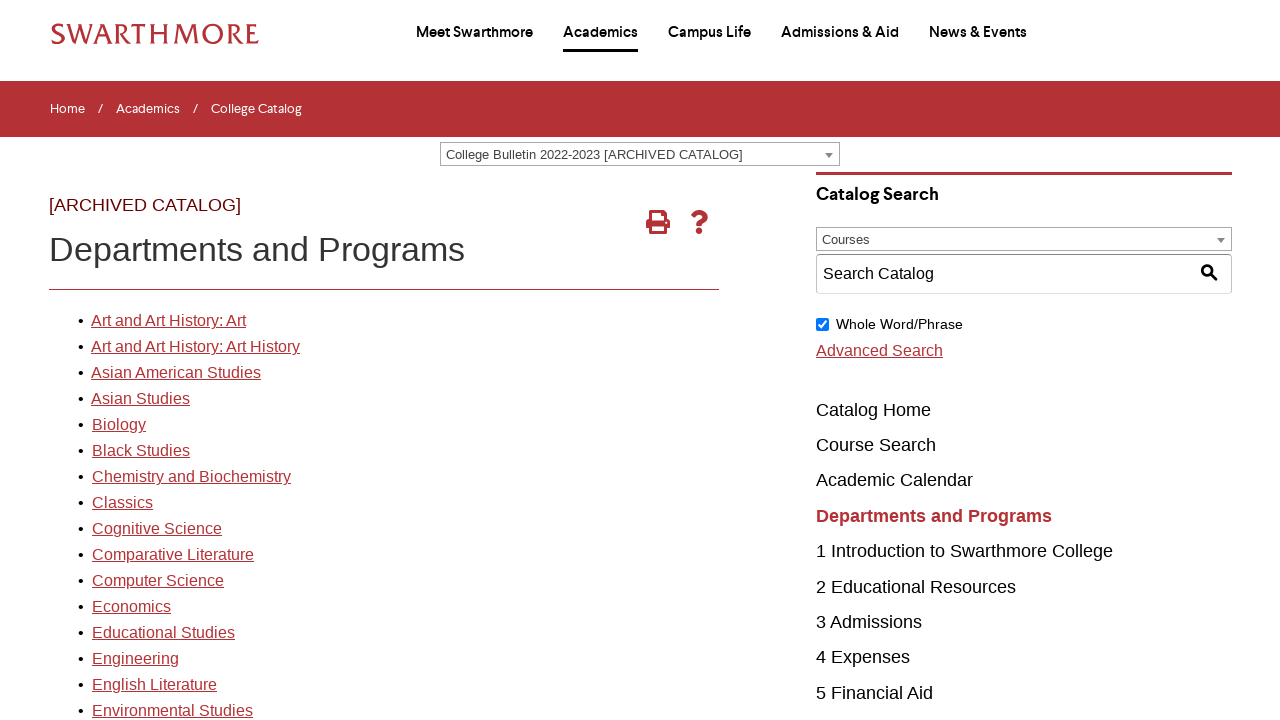

Clicked on the first department link at (168, 321) on xpath=//*[@id='gateway-page']/body/table/tbody/tr[3]/td[1]/table/tbody/tr[2]/td[
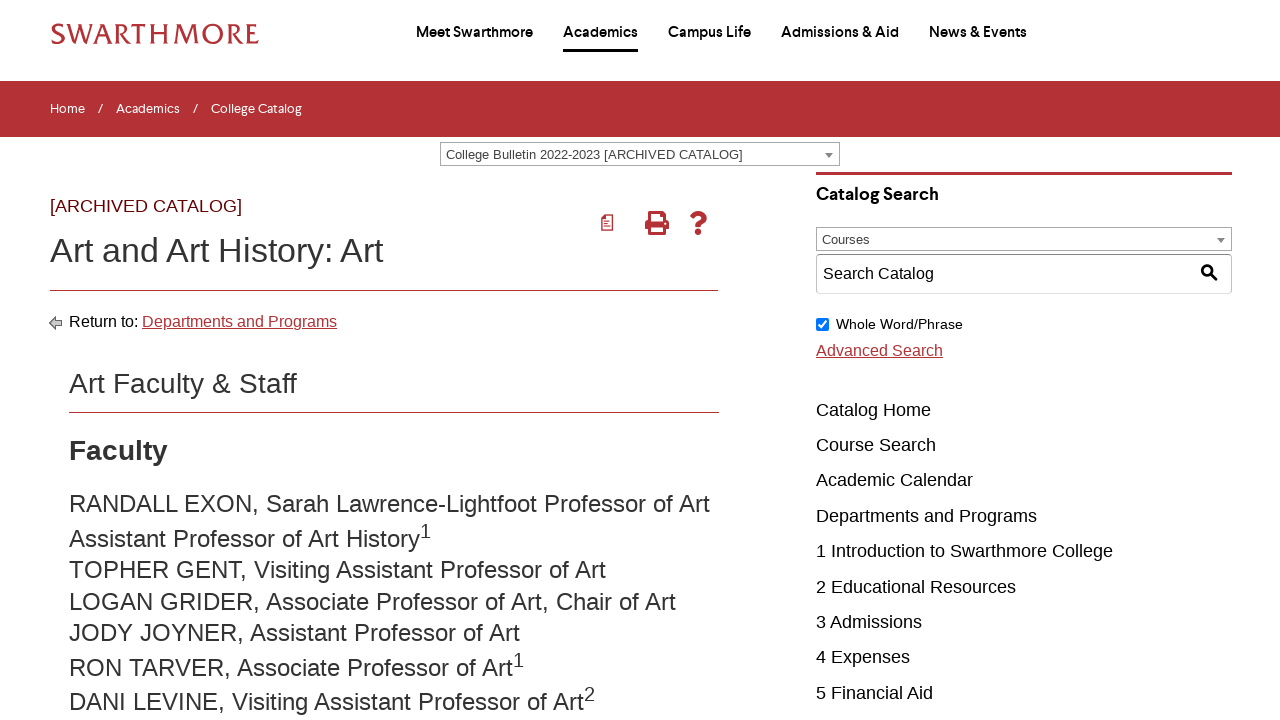

Course listing elements loaded
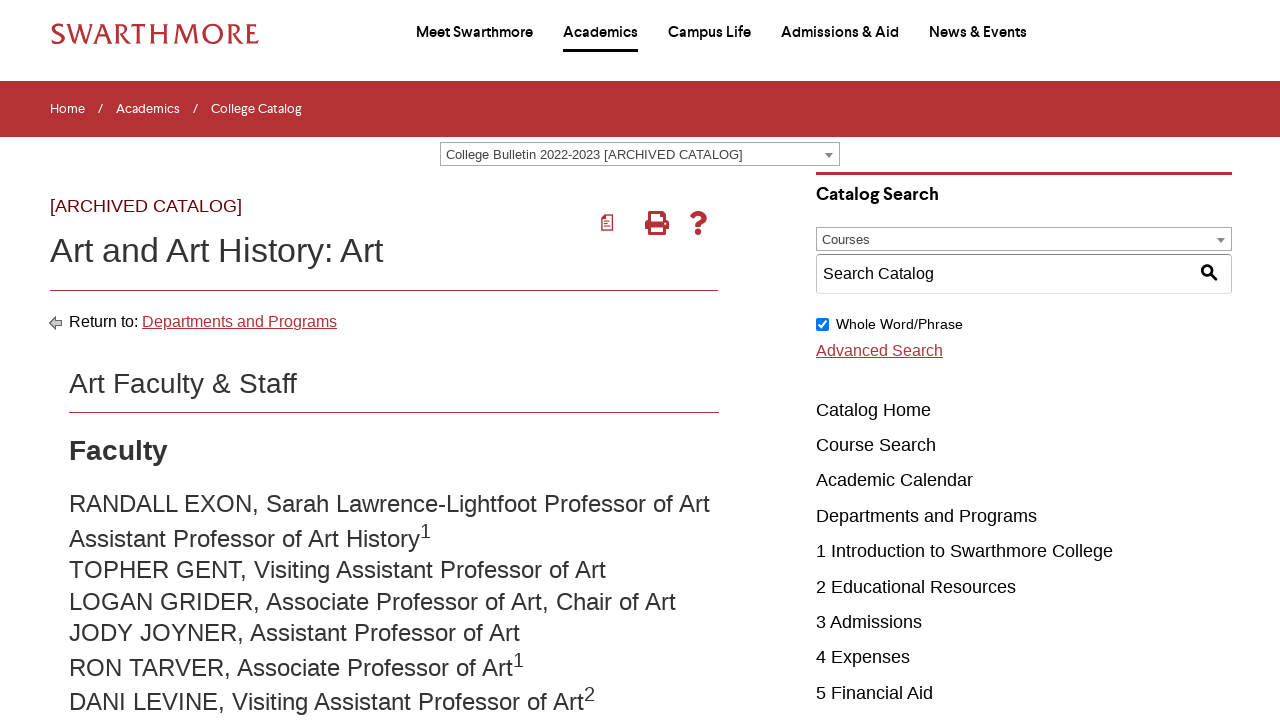

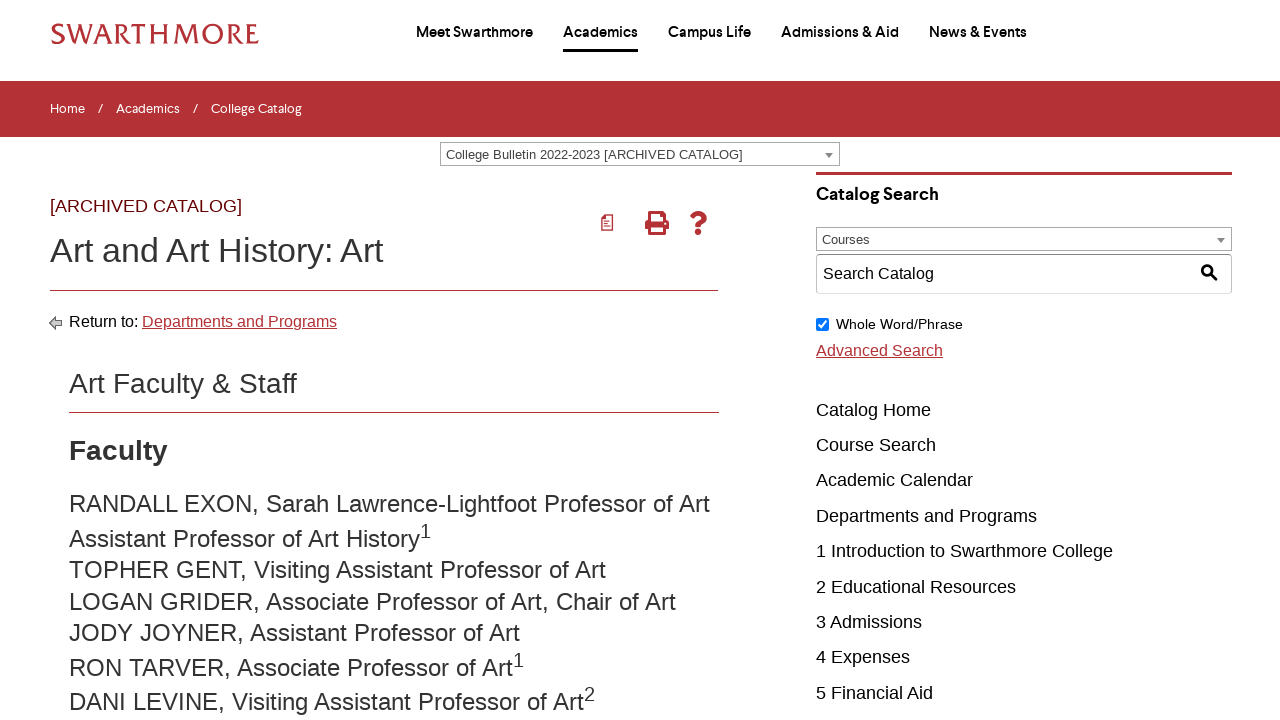